Tests a math puzzle form by extracting a hidden value from an element's attribute, calculating the answer using a mathematical formula, filling in the result, checking required checkboxes, and submitting the form.

Starting URL: http://suninjuly.github.io/get_attribute.html

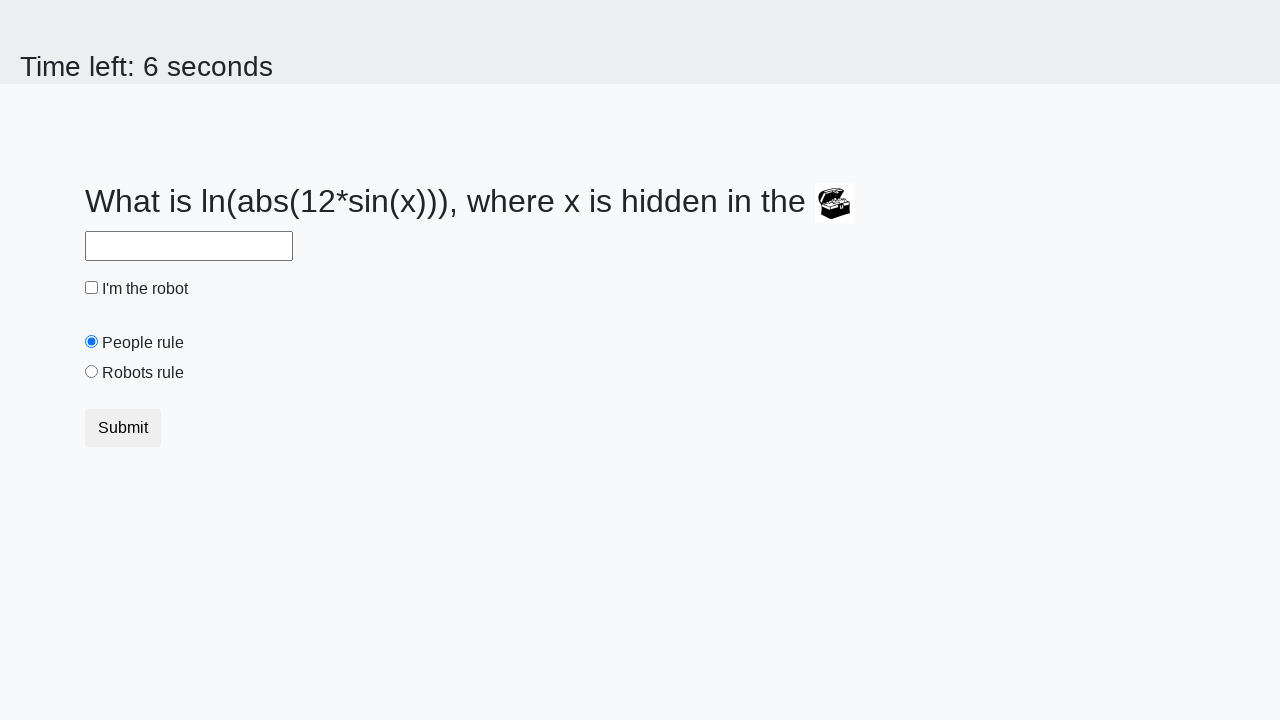

Located the treasure element with hidden value
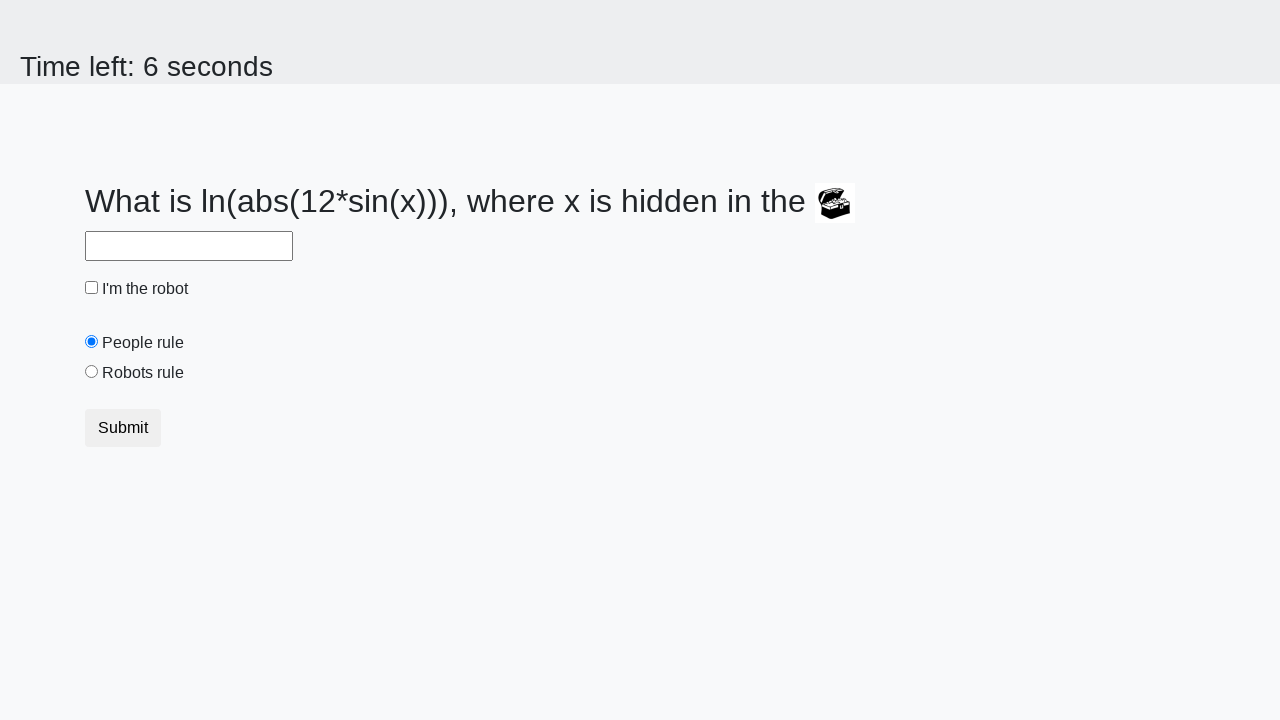

Extracted hidden attribute 'valuex' with value: 388
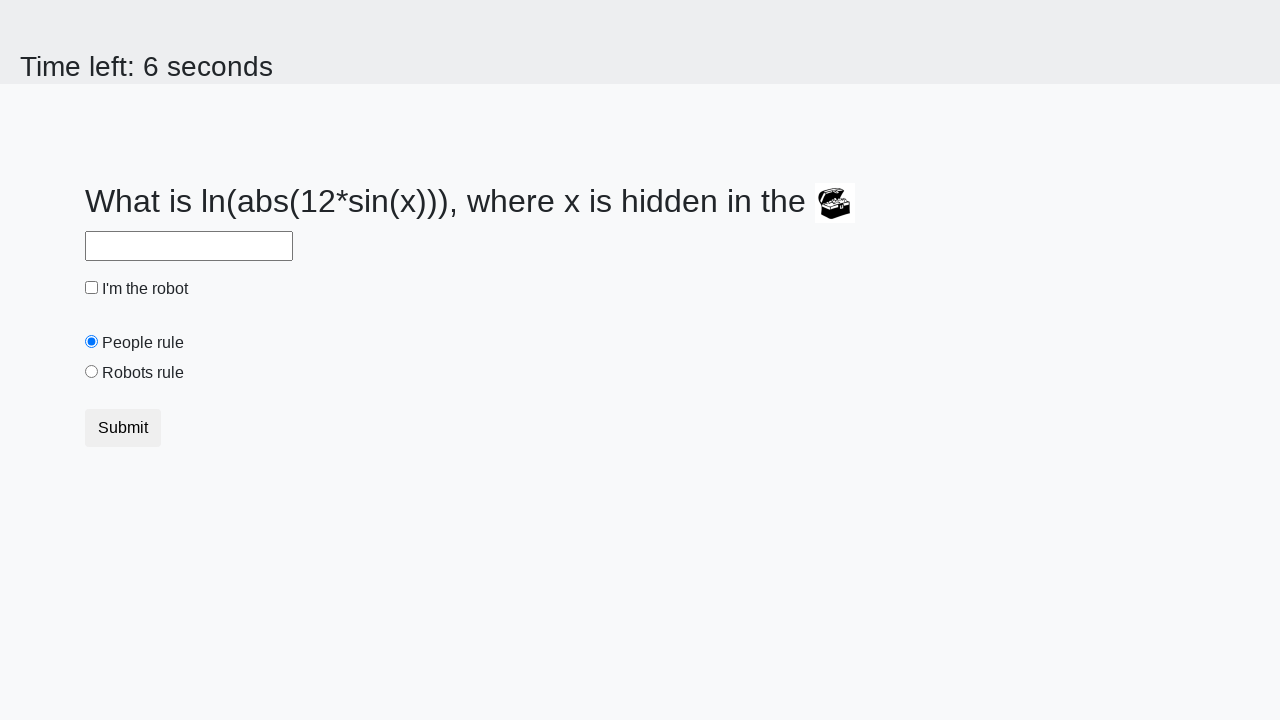

Calculated answer using formula log(|12*sin(x)|): 2.4848181053020593
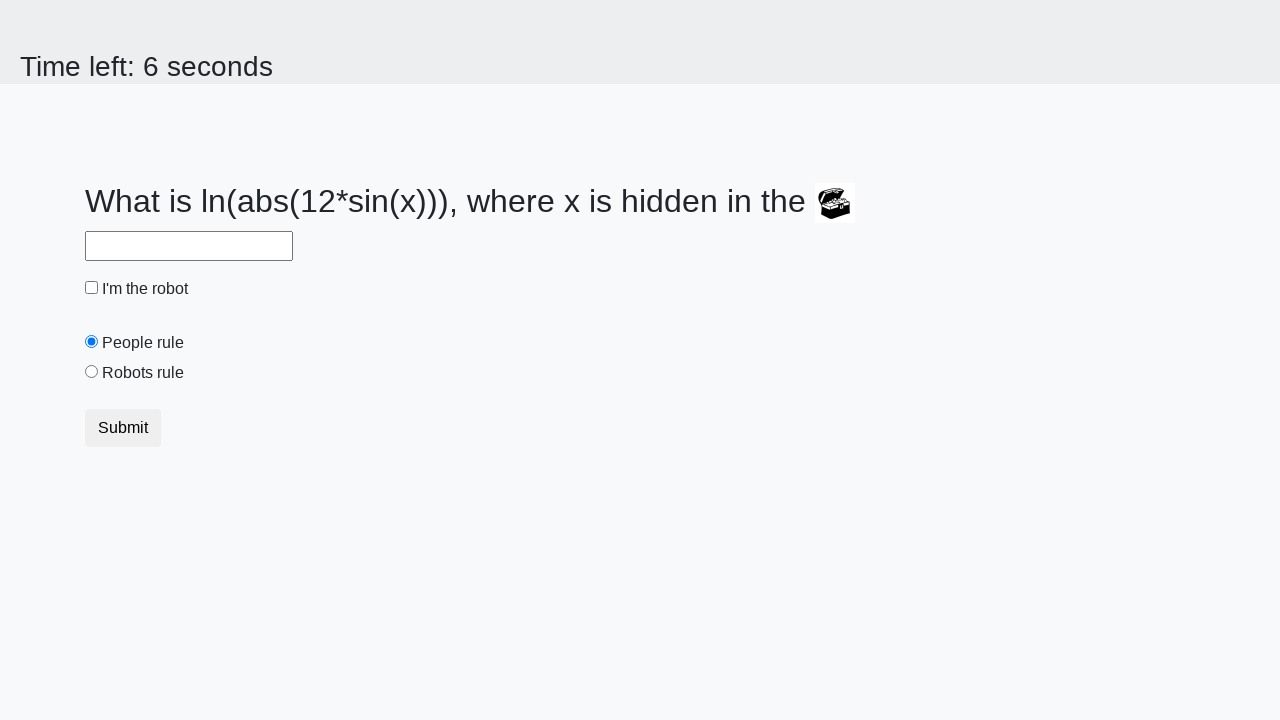

Filled answer field with calculated value: 2.4848181053020593 on #answer
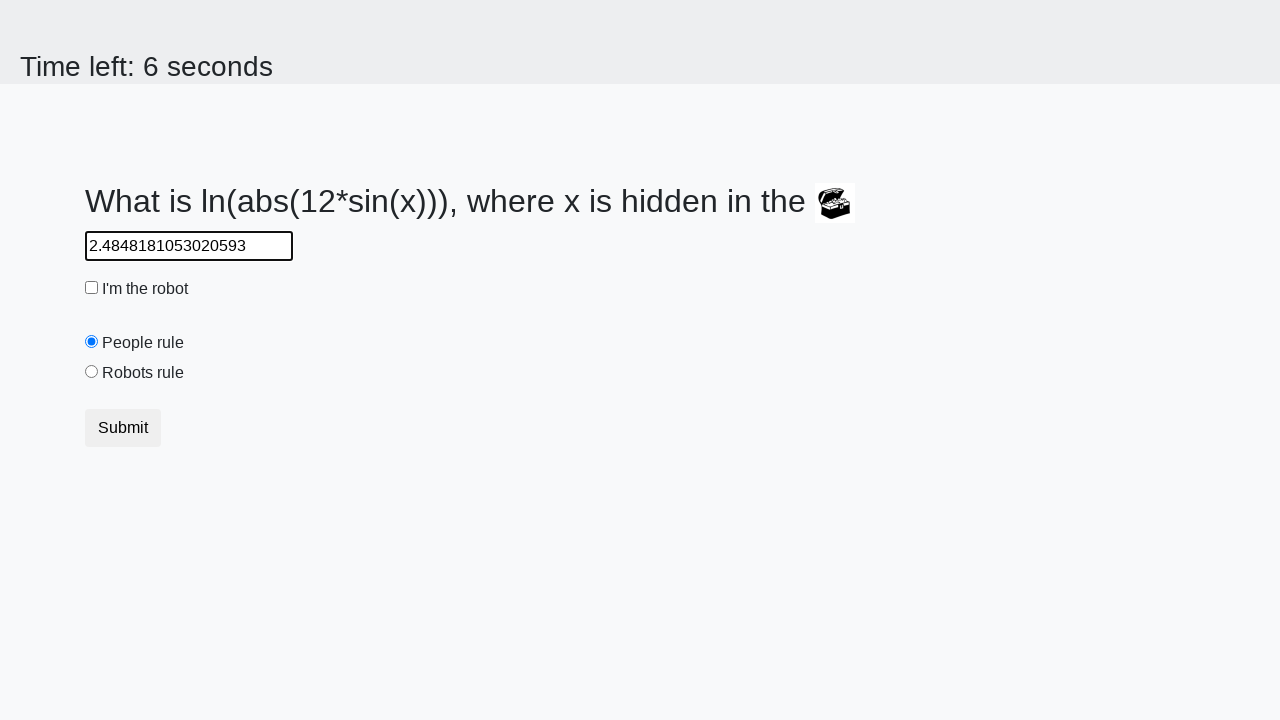

Checked the robot checkbox at (92, 288) on #robotCheckbox
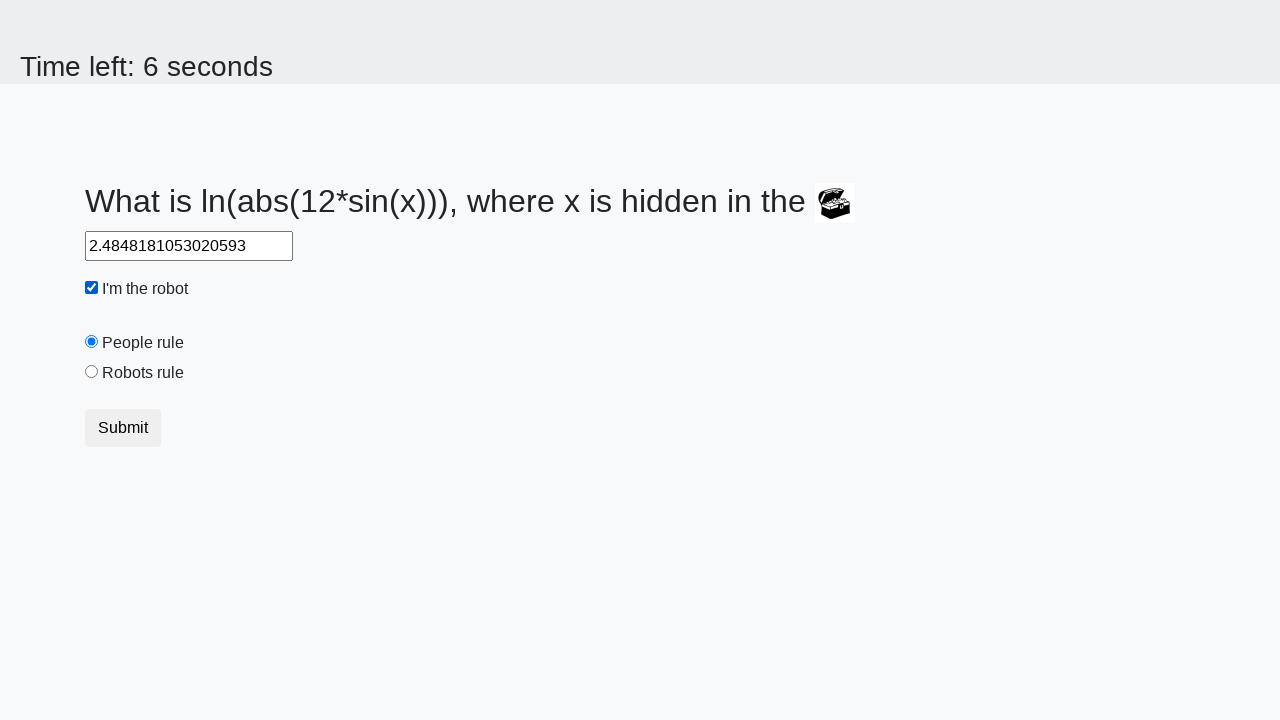

Checked the robots rule checkbox at (92, 372) on #robotsRule
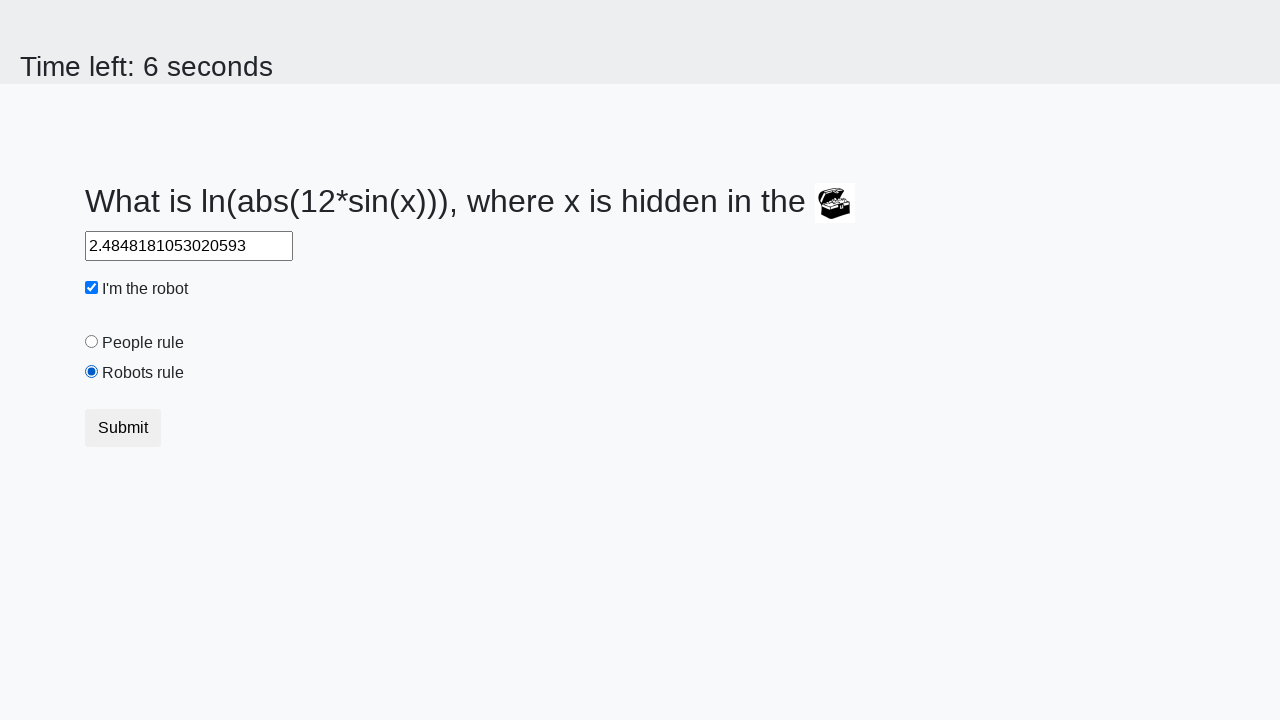

Clicked the submit button to complete the form at (123, 428) on .btn.btn-default
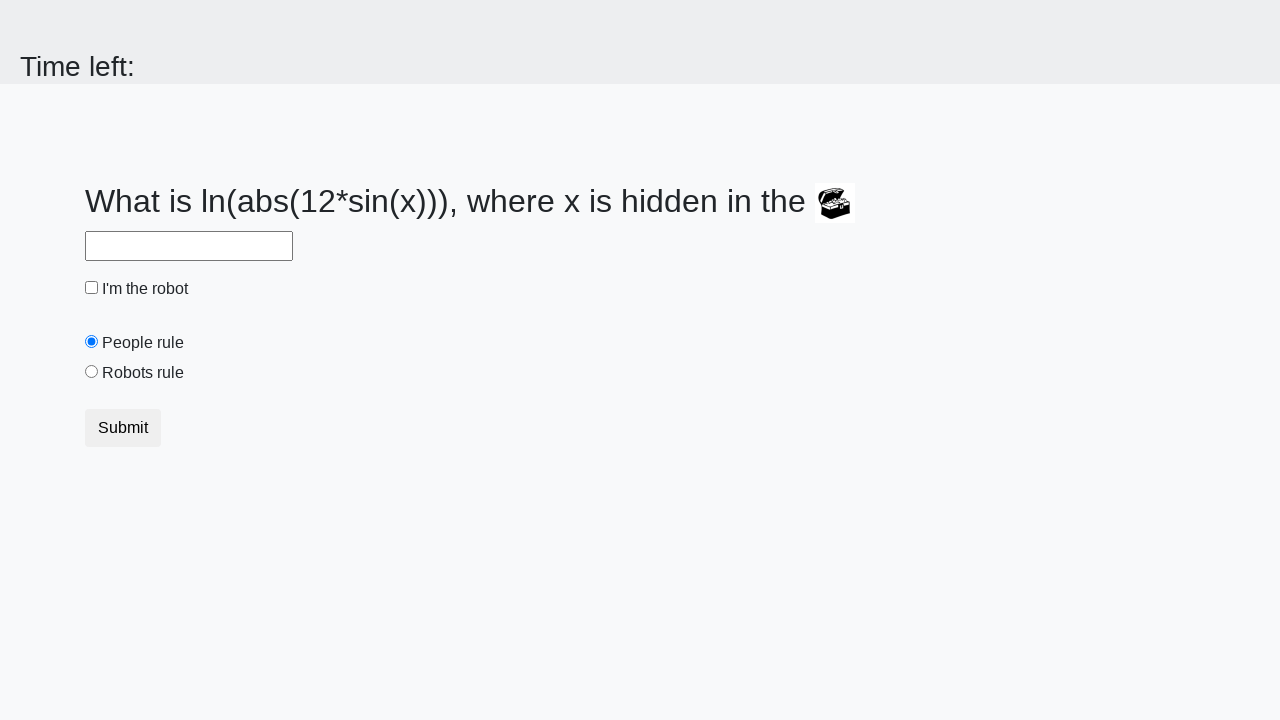

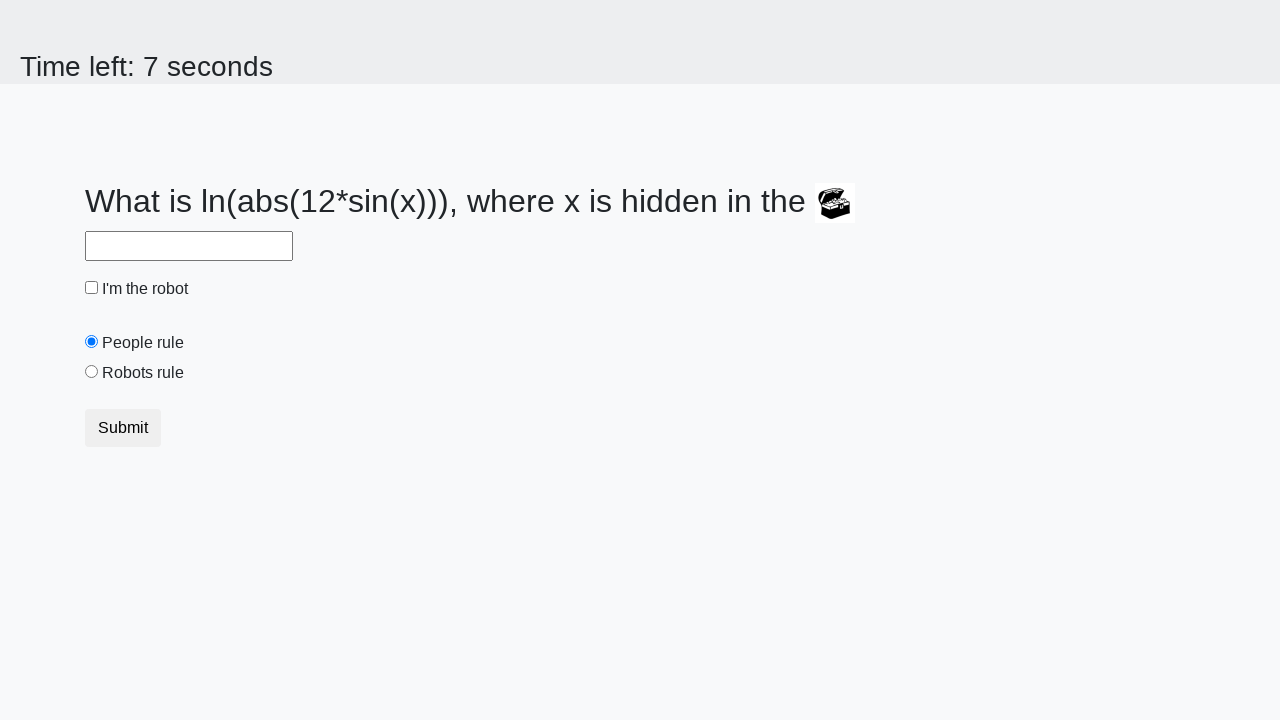